Navigates to the Mumbai Indians IPL team website and verifies the page loads successfully.

Starting URL: https://www.mumbaiindians.com/

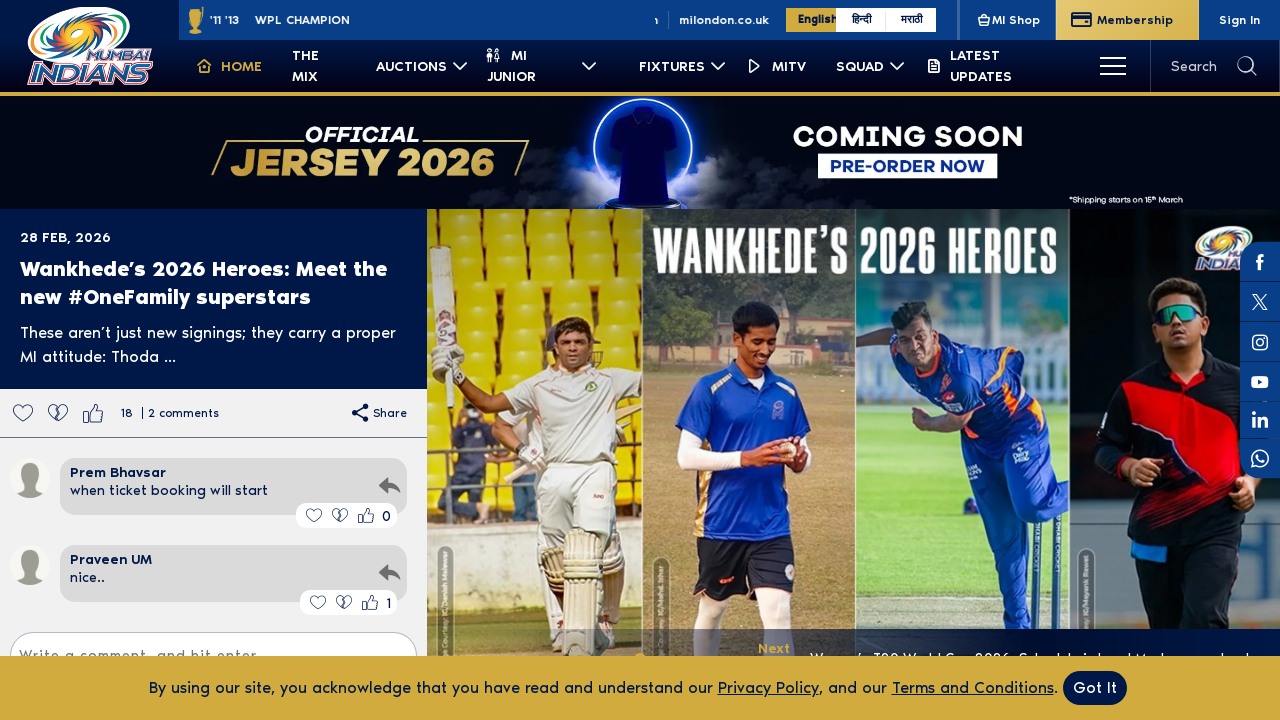

Navigated to Mumbai Indians IPL team website
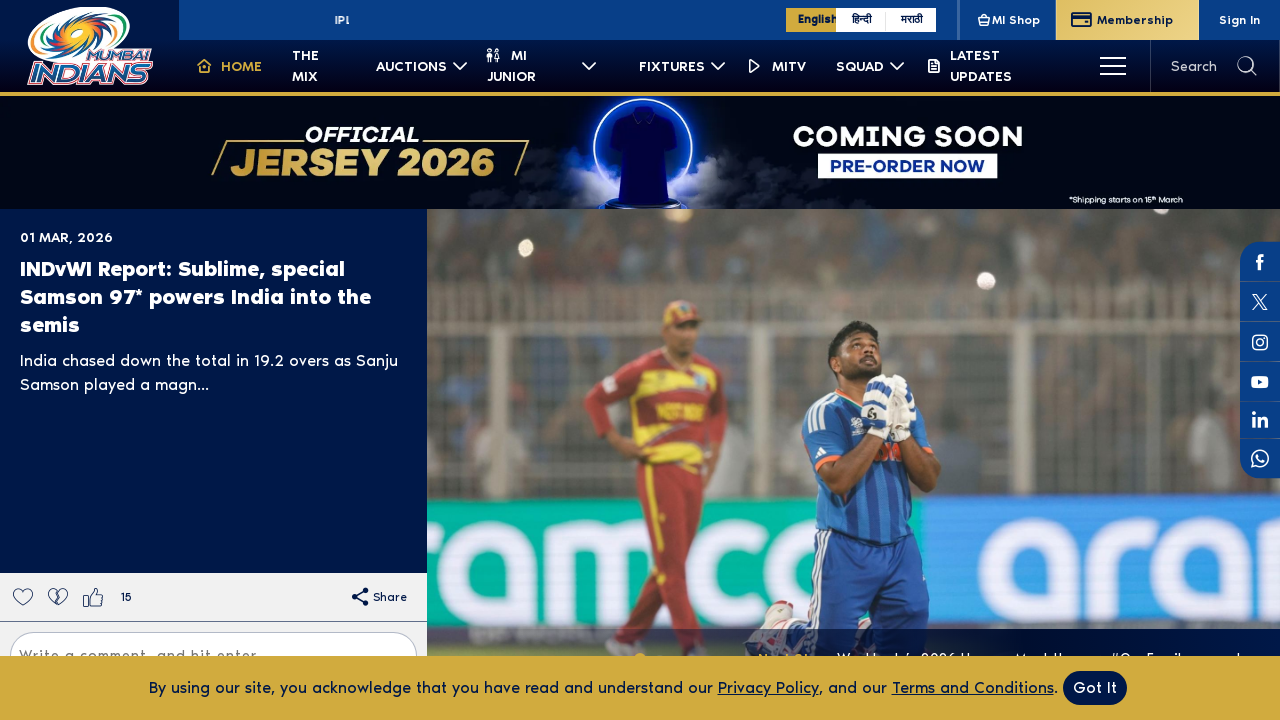

Page DOM content loaded successfully
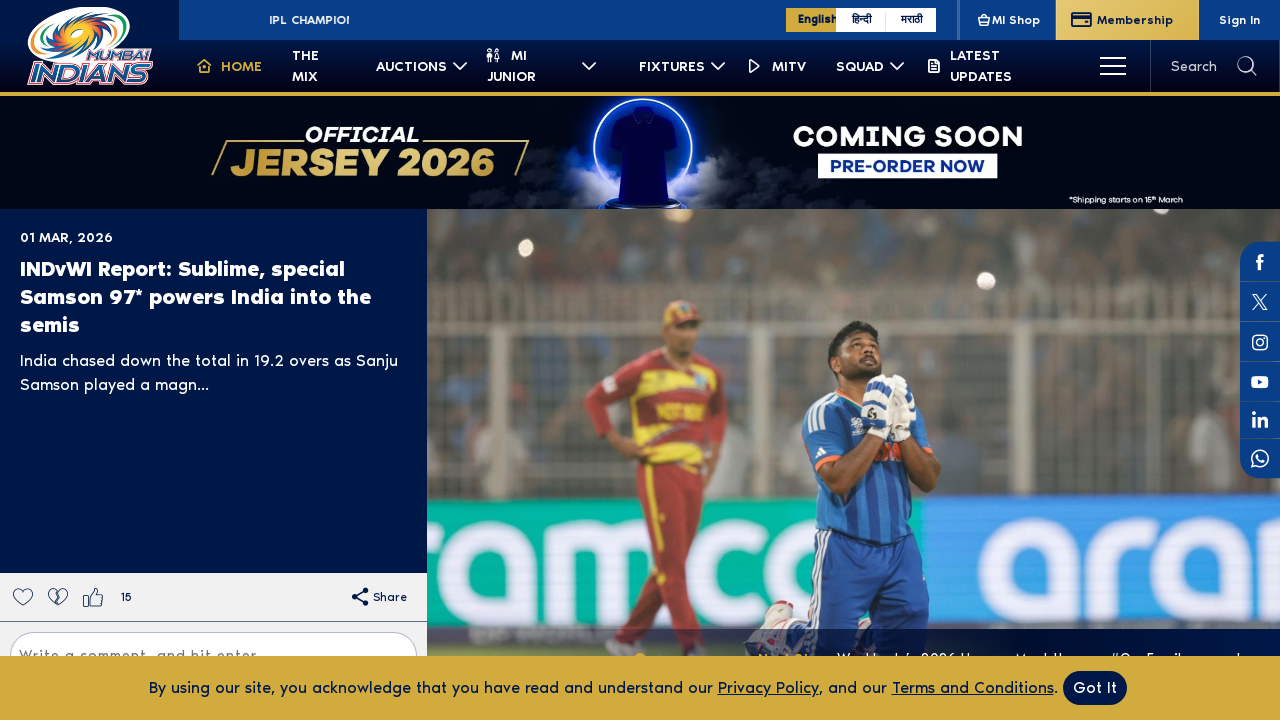

Verified page has a title, confirming successful page load
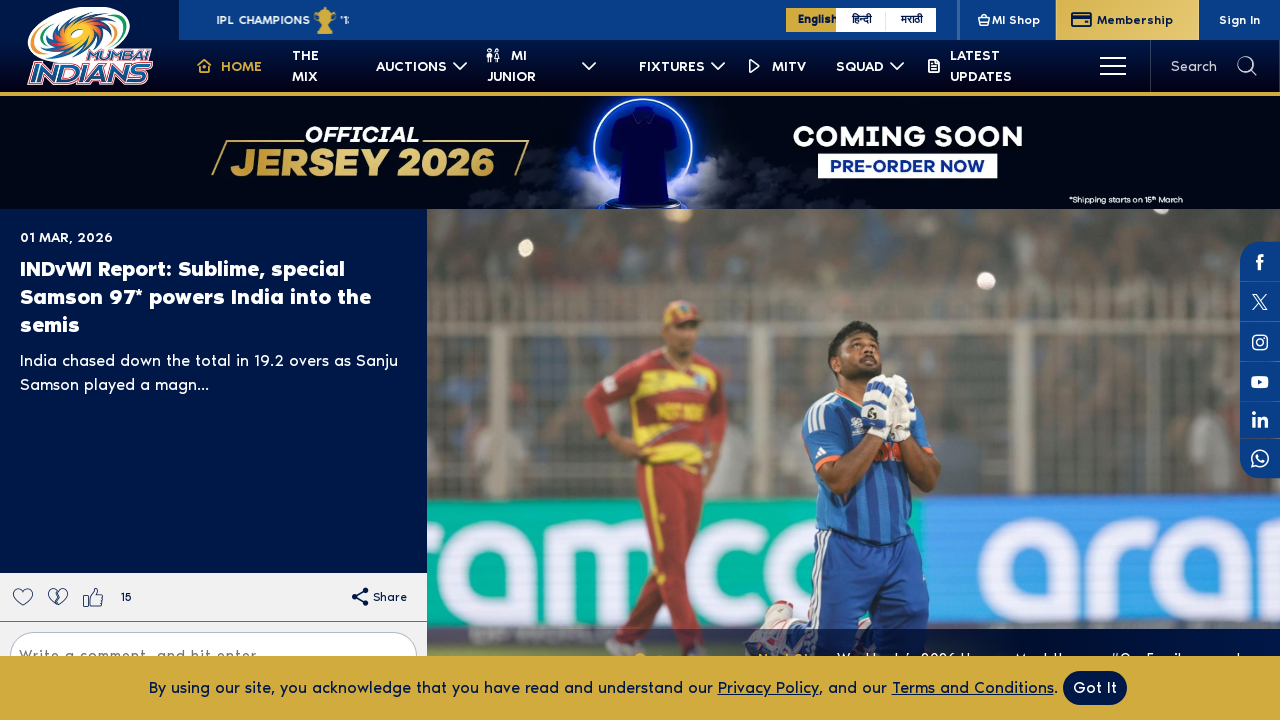

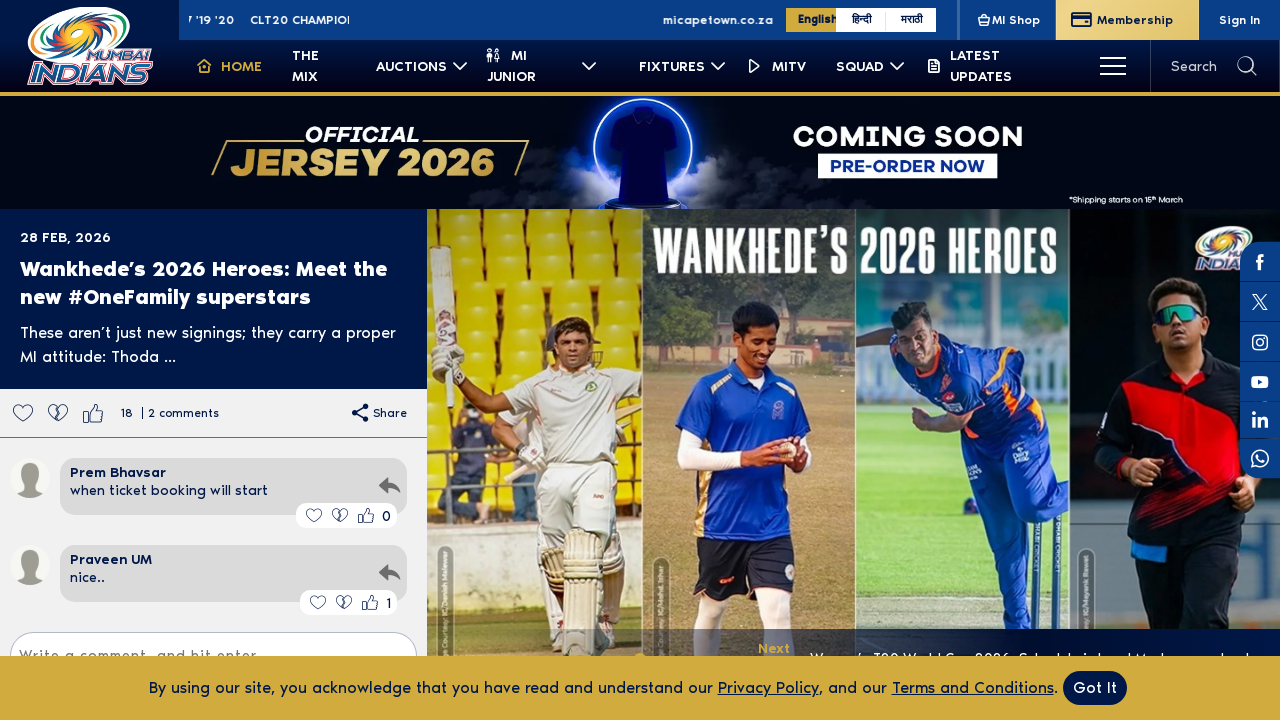